Tests form validation by clicking the "Organisations" radio button and submitting the form without filling required fields, then verifying error messages appear.

Starting URL: https://home.openweathermap.org/subscriptions/unauth_subscribe/onecall_30/base

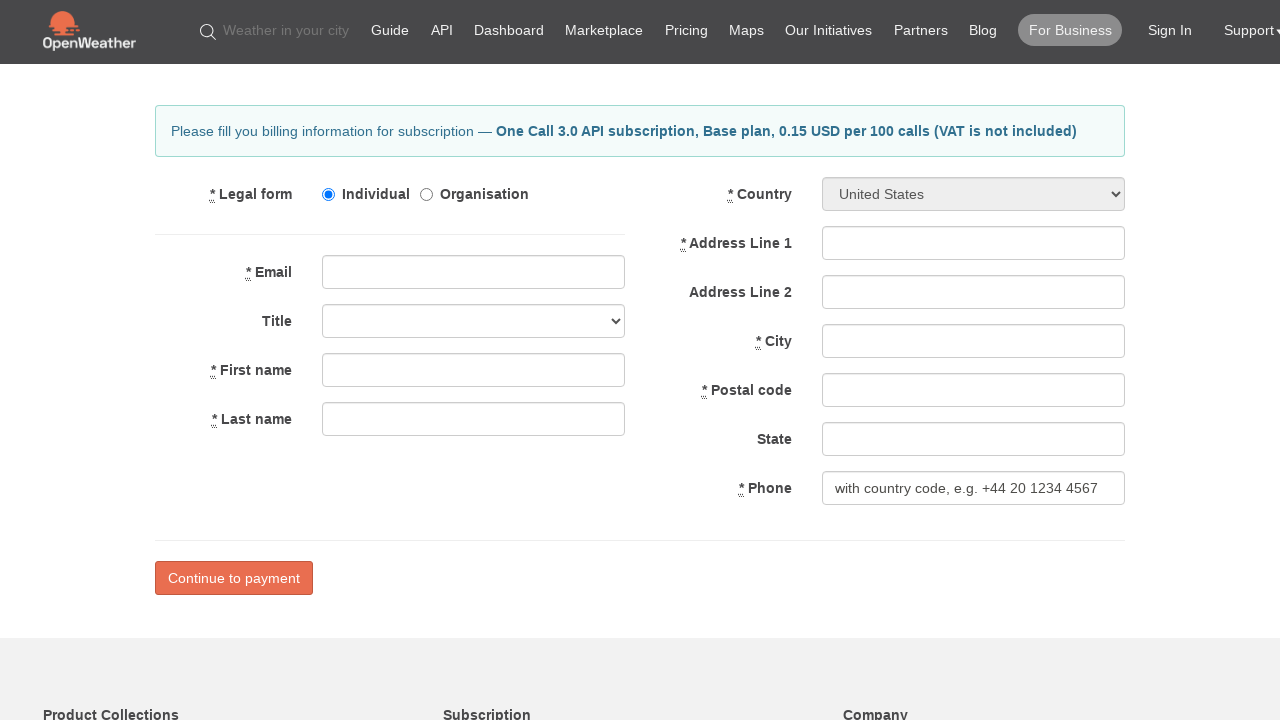

Navigated to OpenWeatherMap subscription page
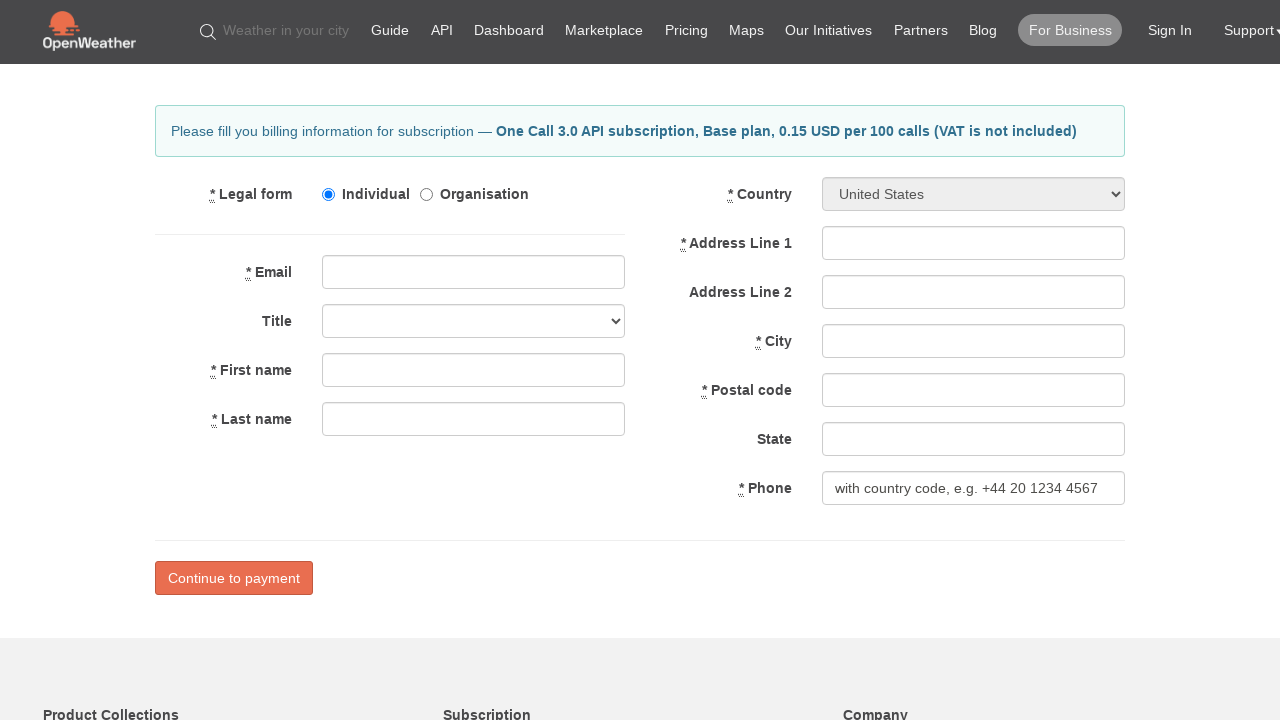

Clicked the Organisations radio button at (484, 196) on input[type='radio'][value='organisation'], label:has-text('Organisation'), input
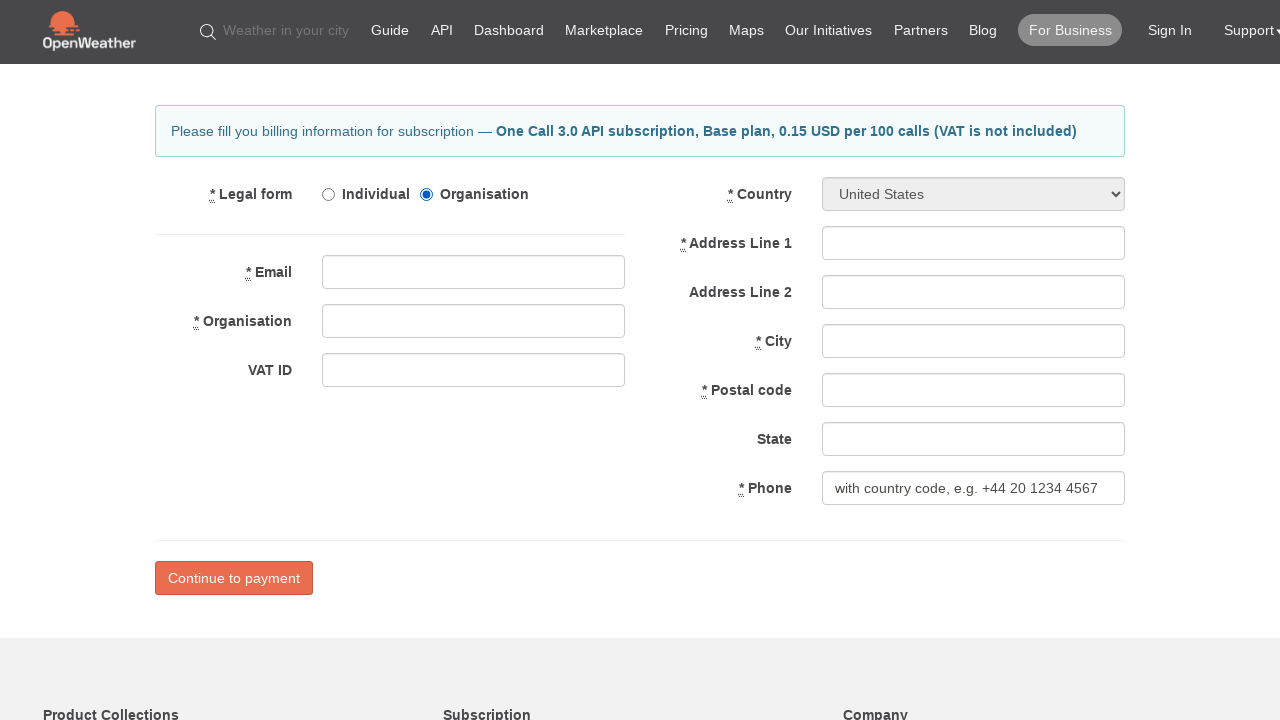

Clicked Continue to payment button without filling required fields at (234, 578) on button:has-text('Continue to payment'), input[type='submit'][value*='Continue']
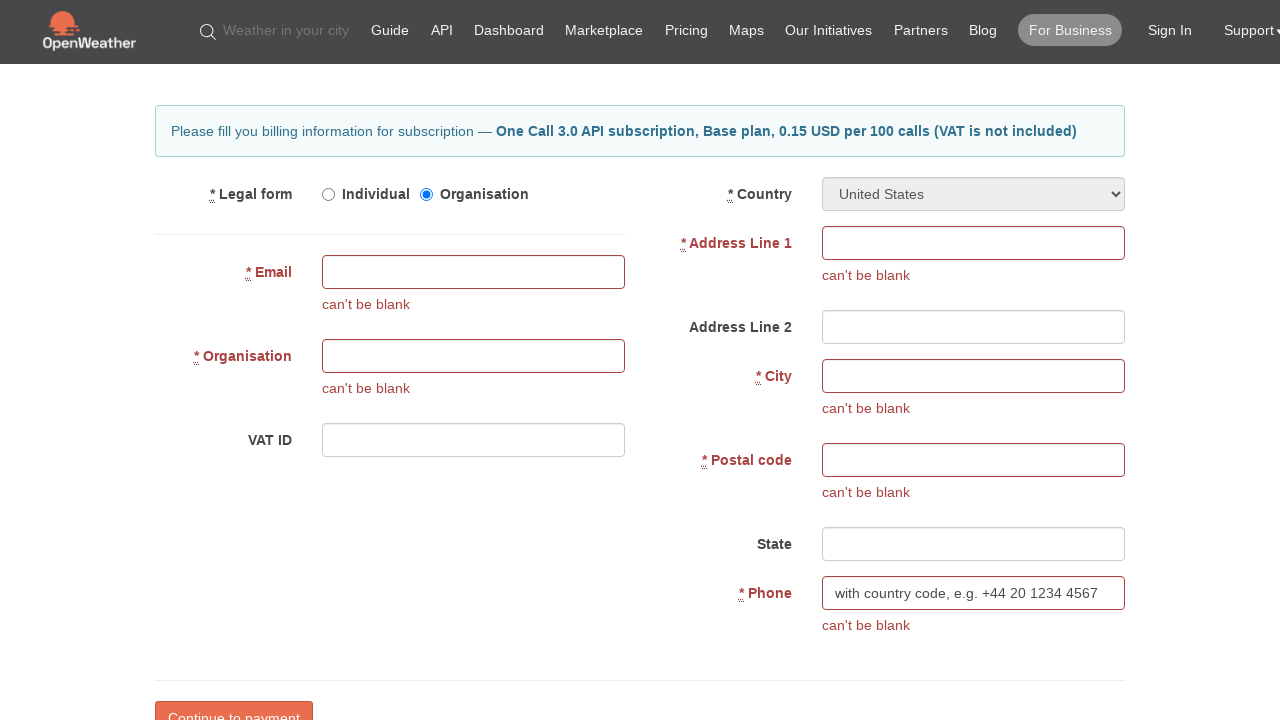

Error messages appeared on the form
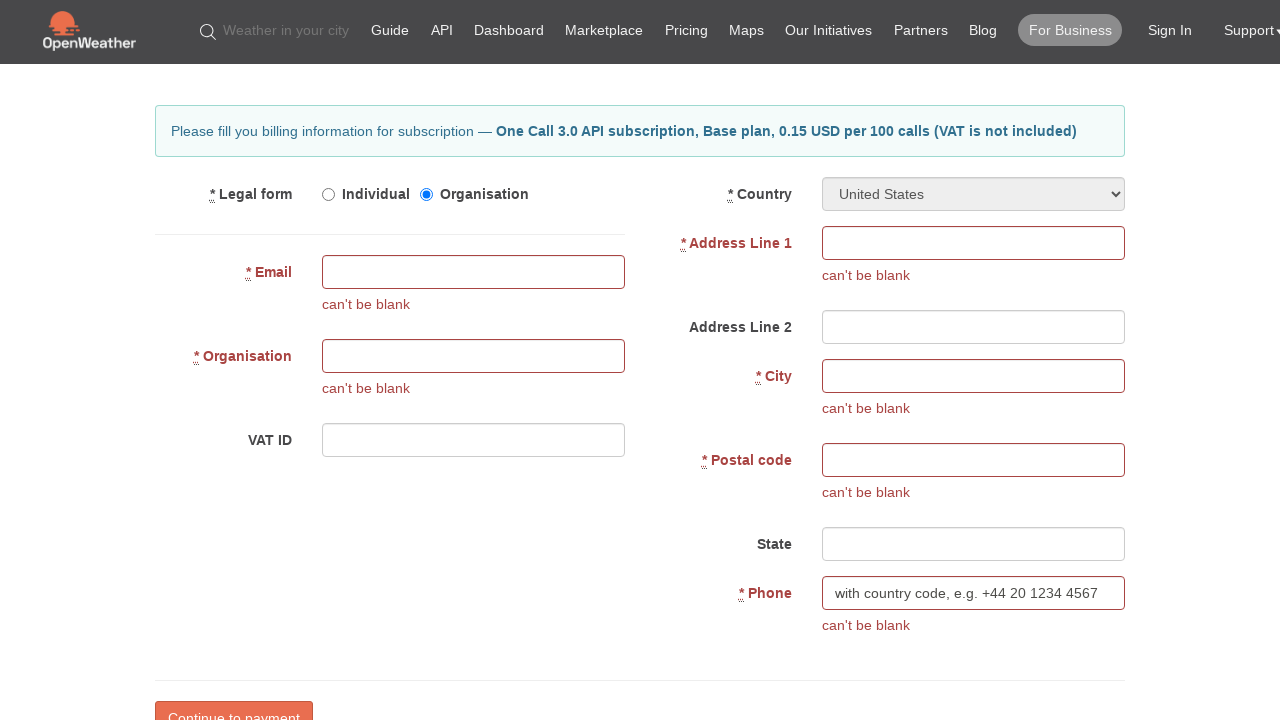

Verified that 12 error message(s) are displayed for empty required fields
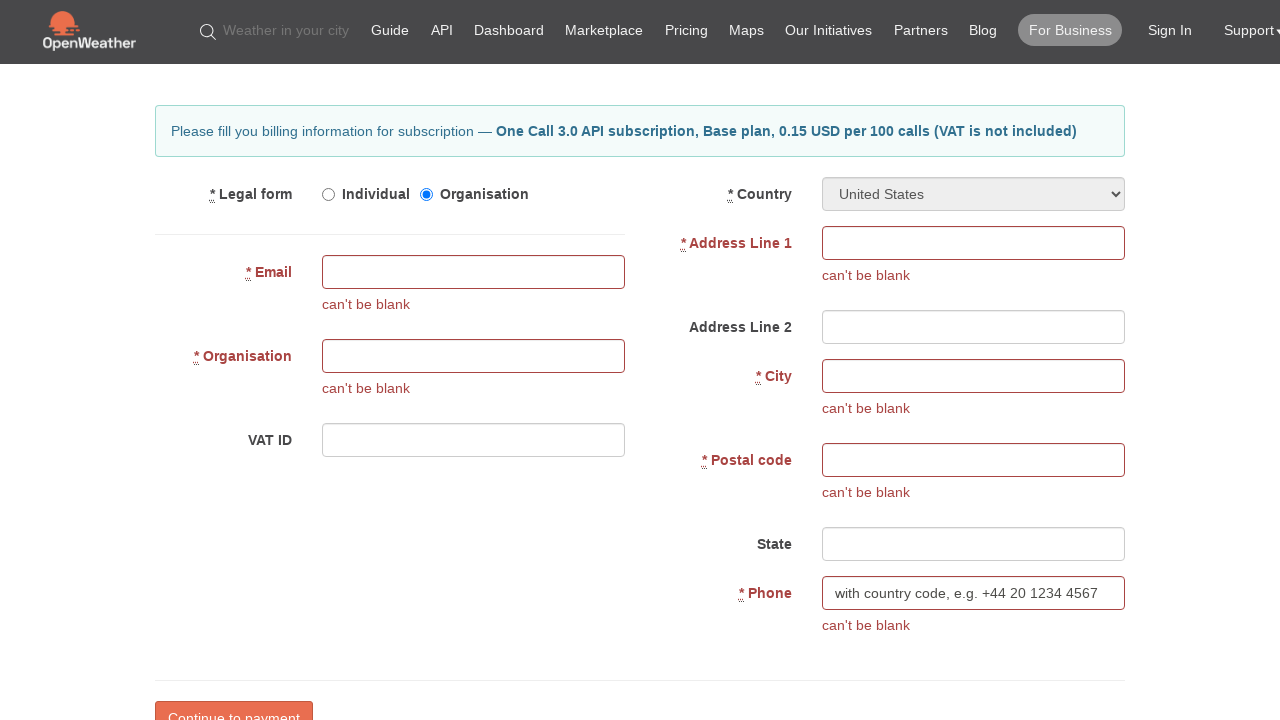

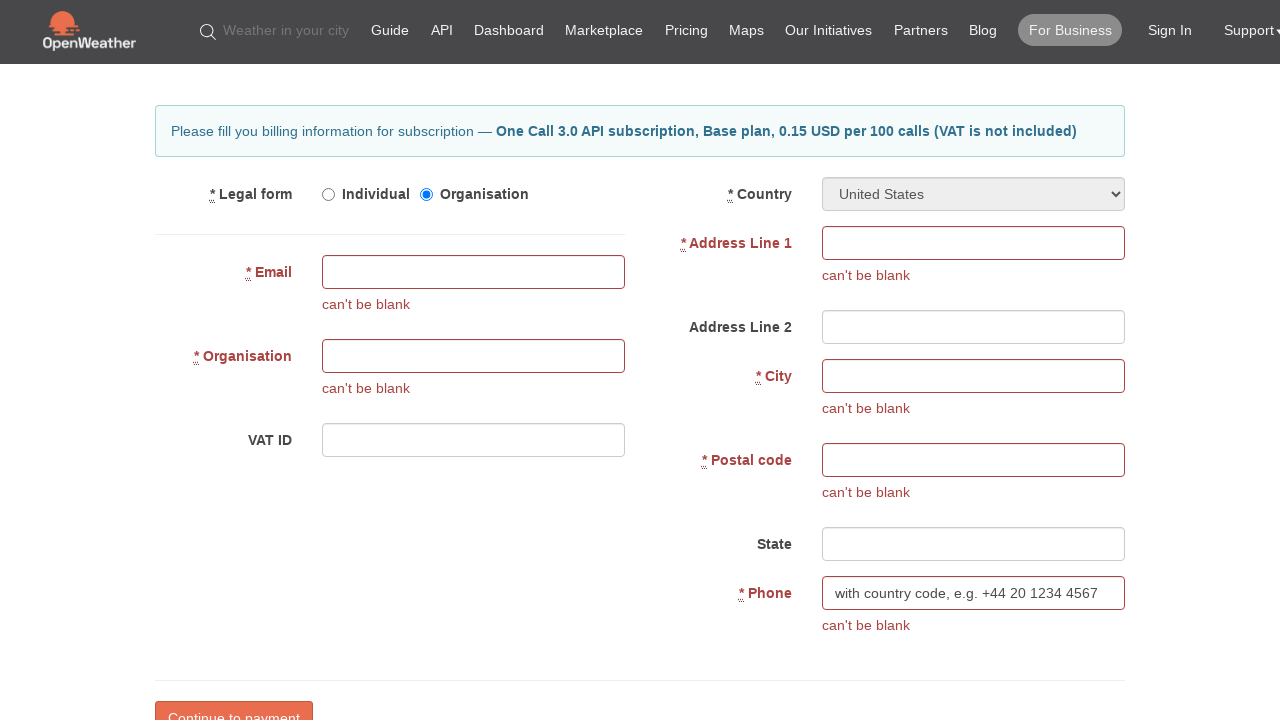